Tests jQuery UI slider functionality by dragging the slider handle to a new position

Starting URL: https://jqueryui.com/slider/

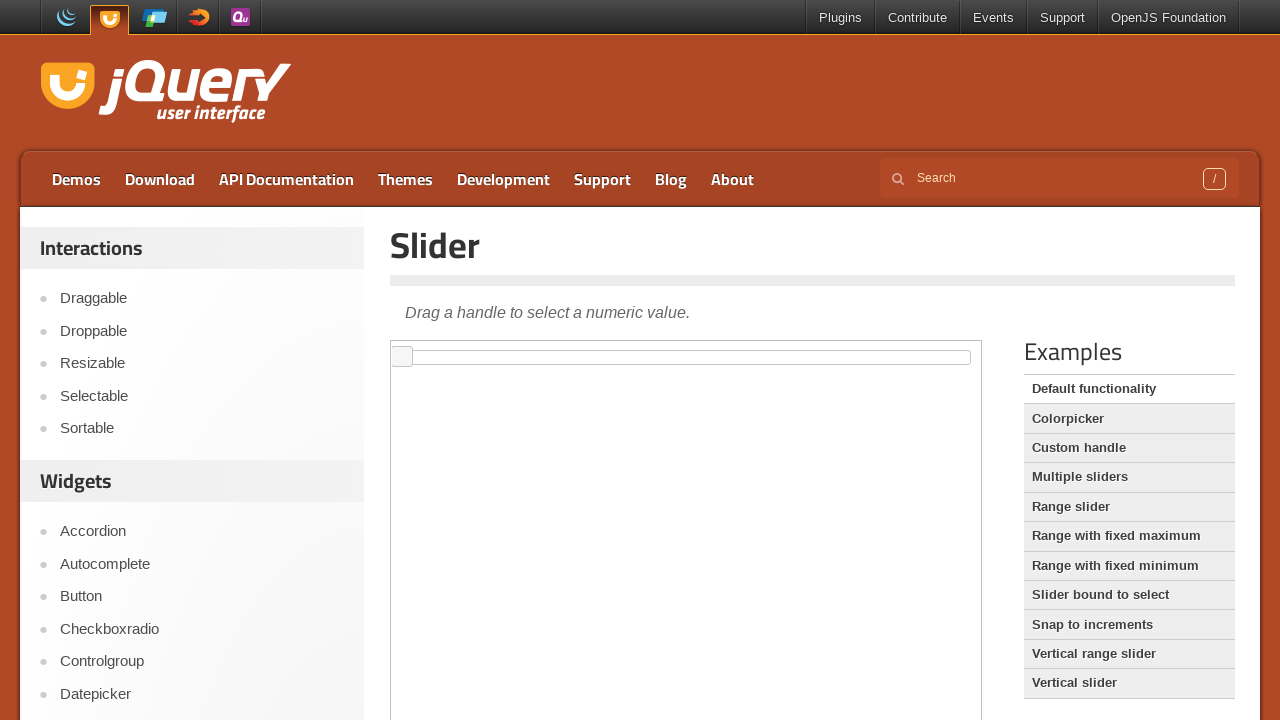

Located the iframe containing the jQuery UI slider
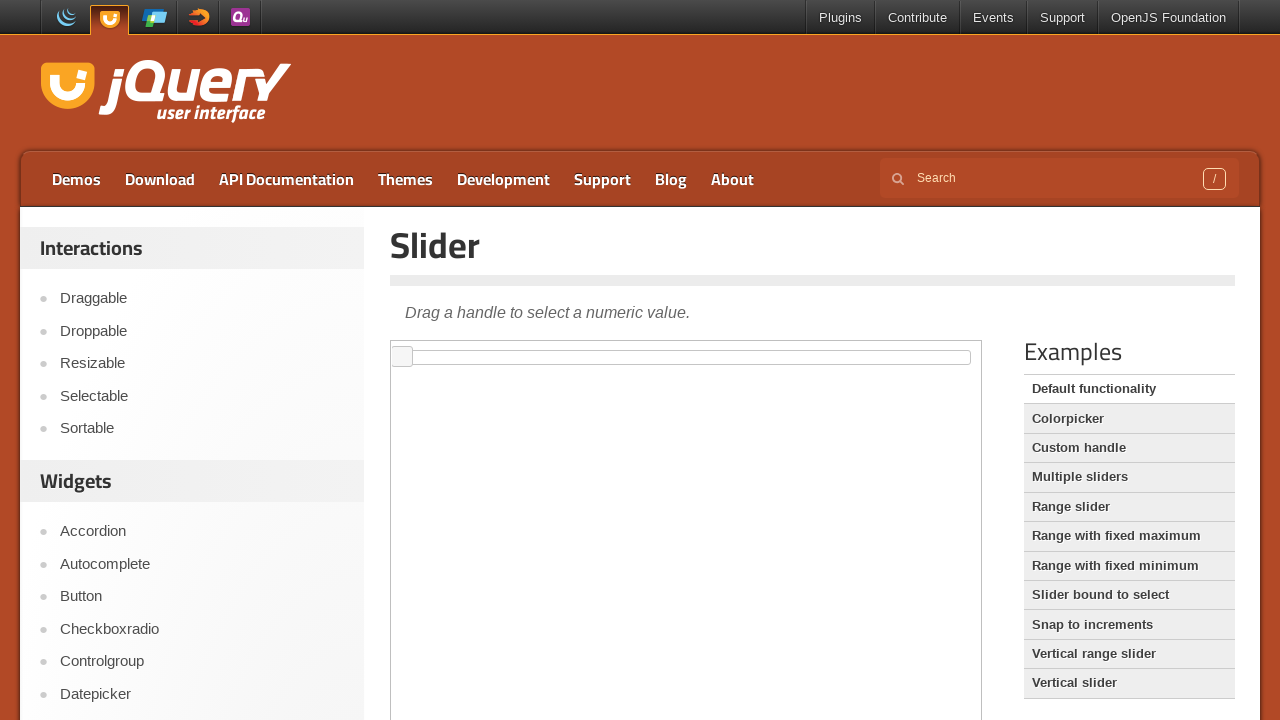

Located the slider handle element within the iframe
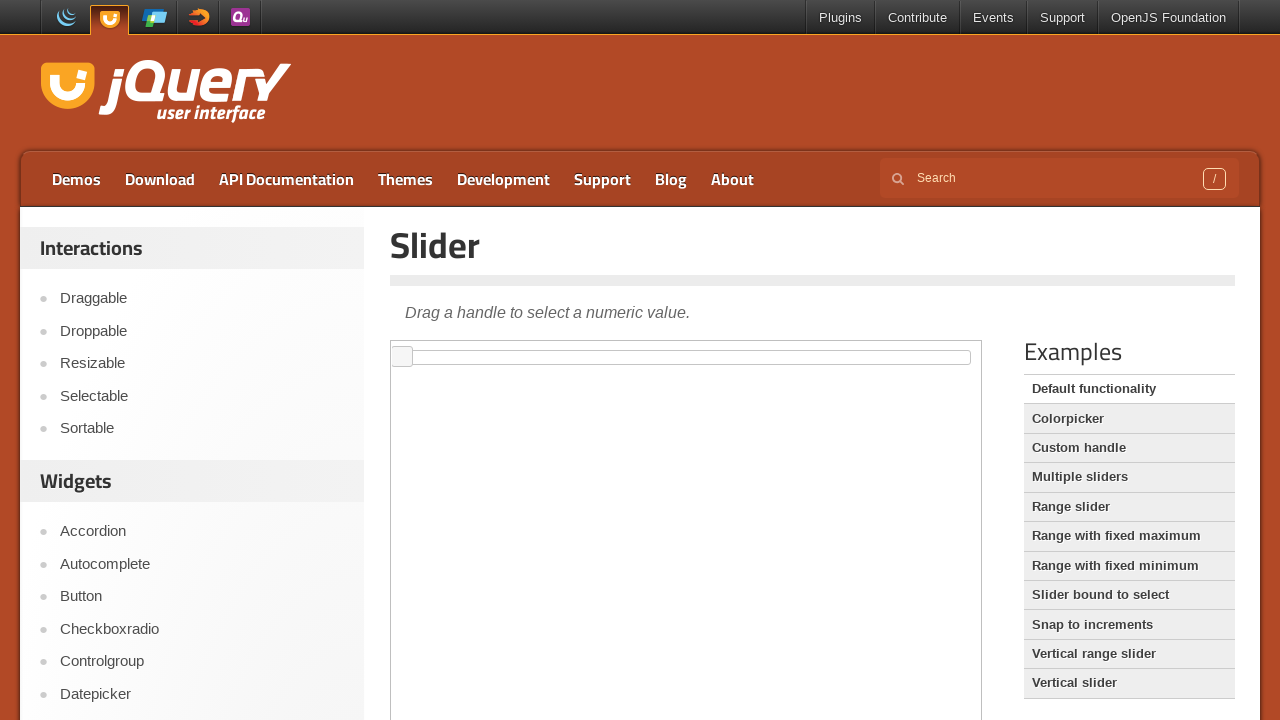

Retrieved the bounding box coordinates of the slider handle
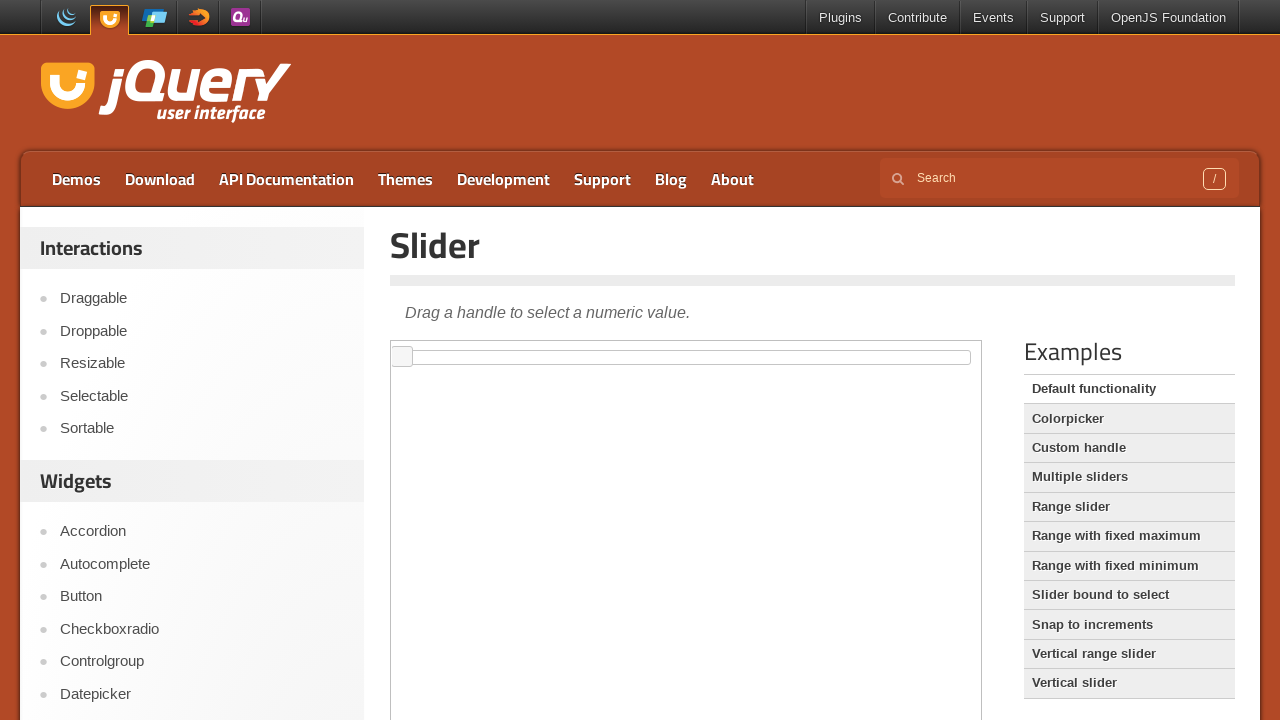

Moved mouse to the center of the slider handle at (402, 357)
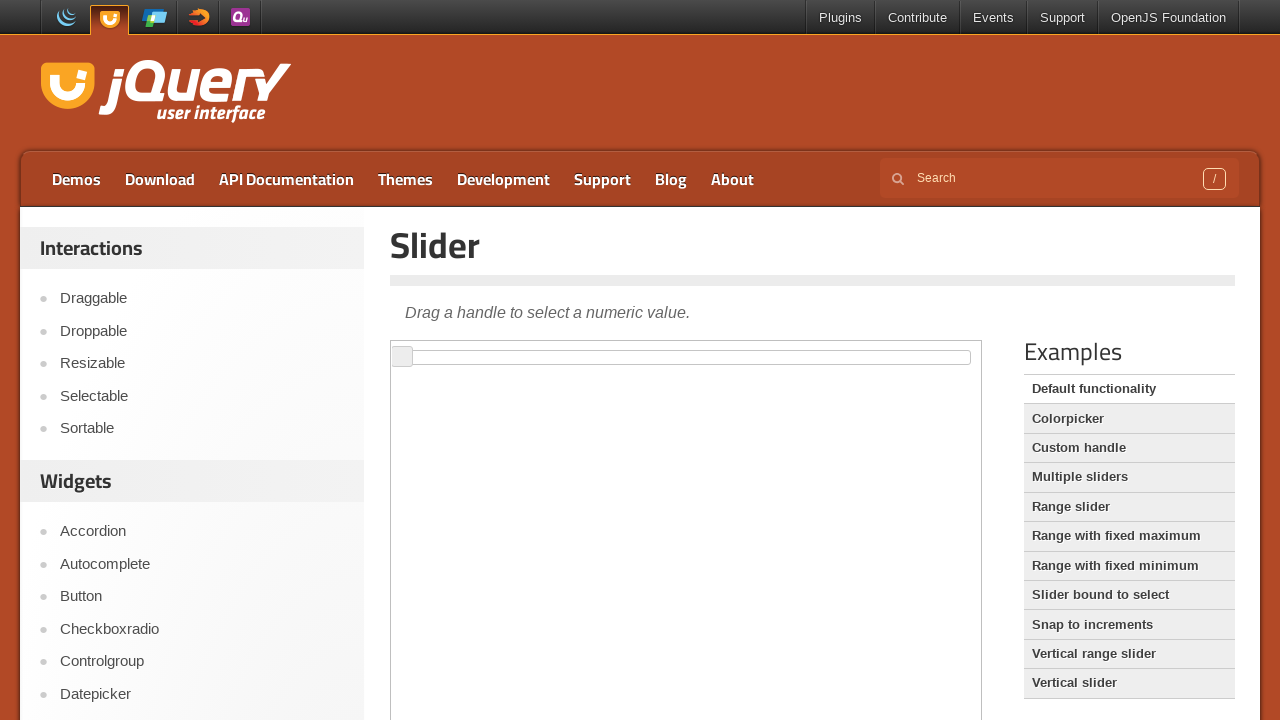

Pressed down the mouse button on the slider handle at (402, 357)
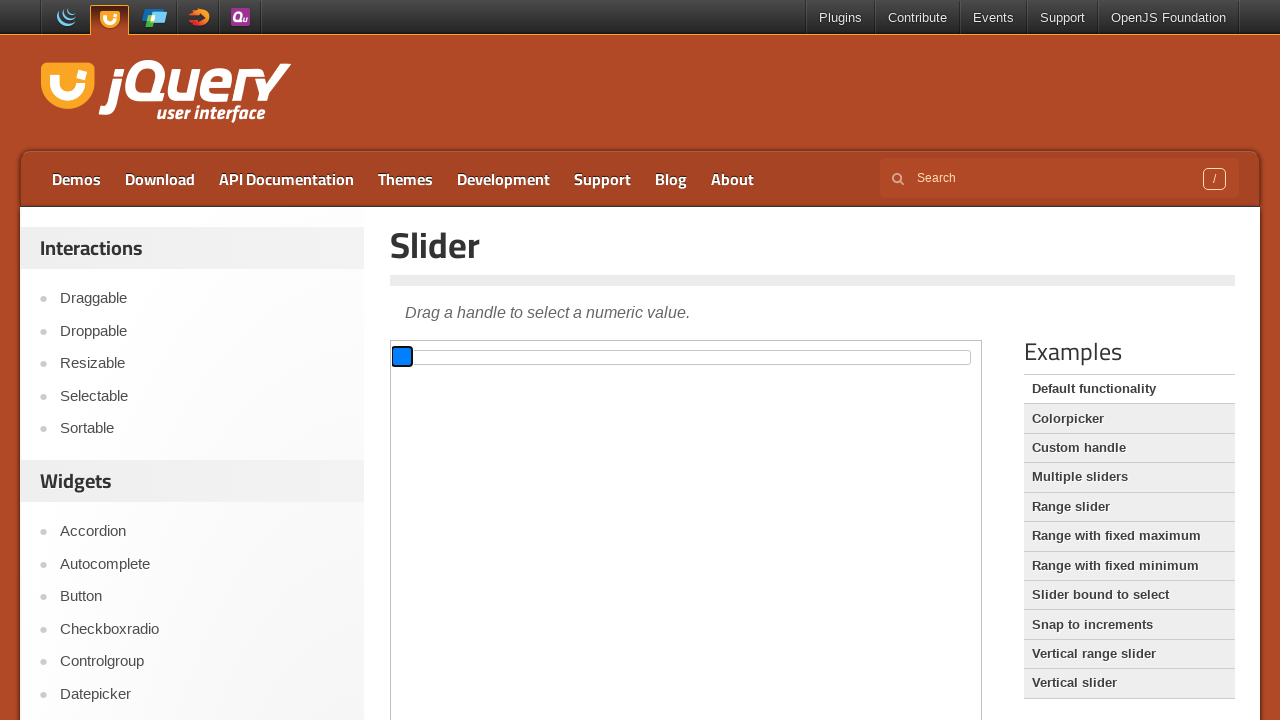

Dragged the slider handle 20 pixels to the right at (422, 357)
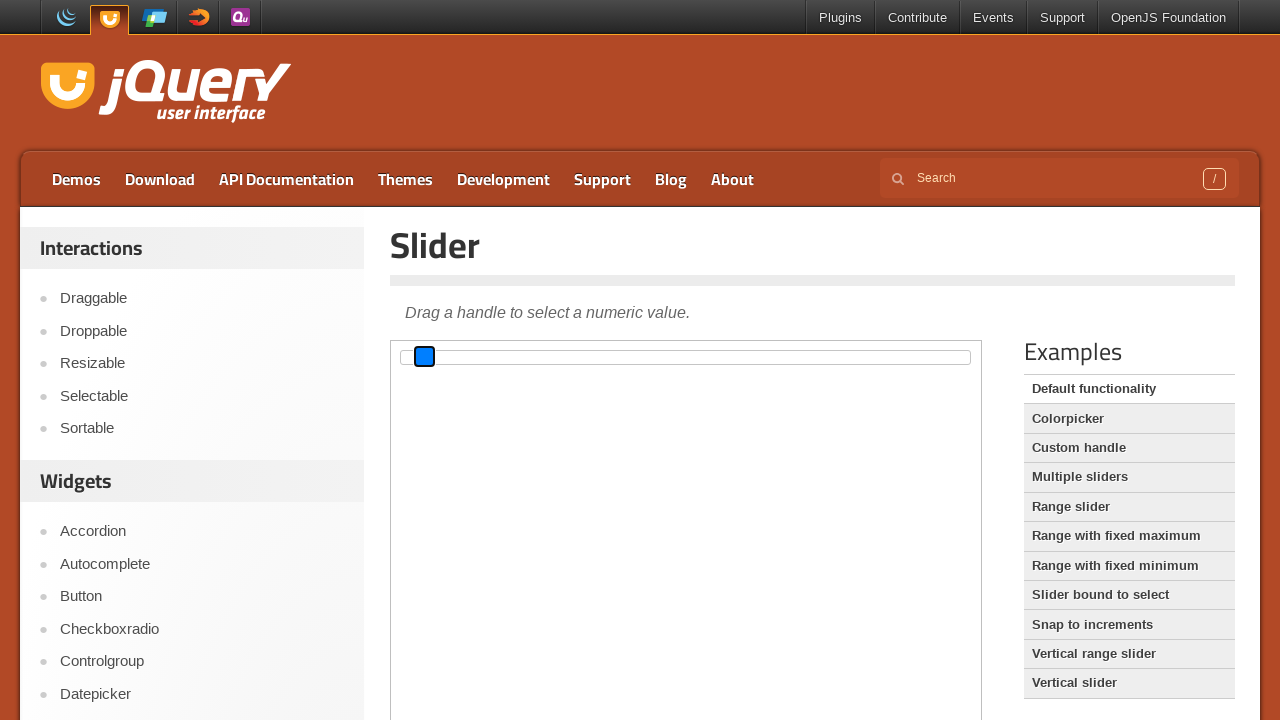

Released the mouse button, completing the slider drag operation at (422, 357)
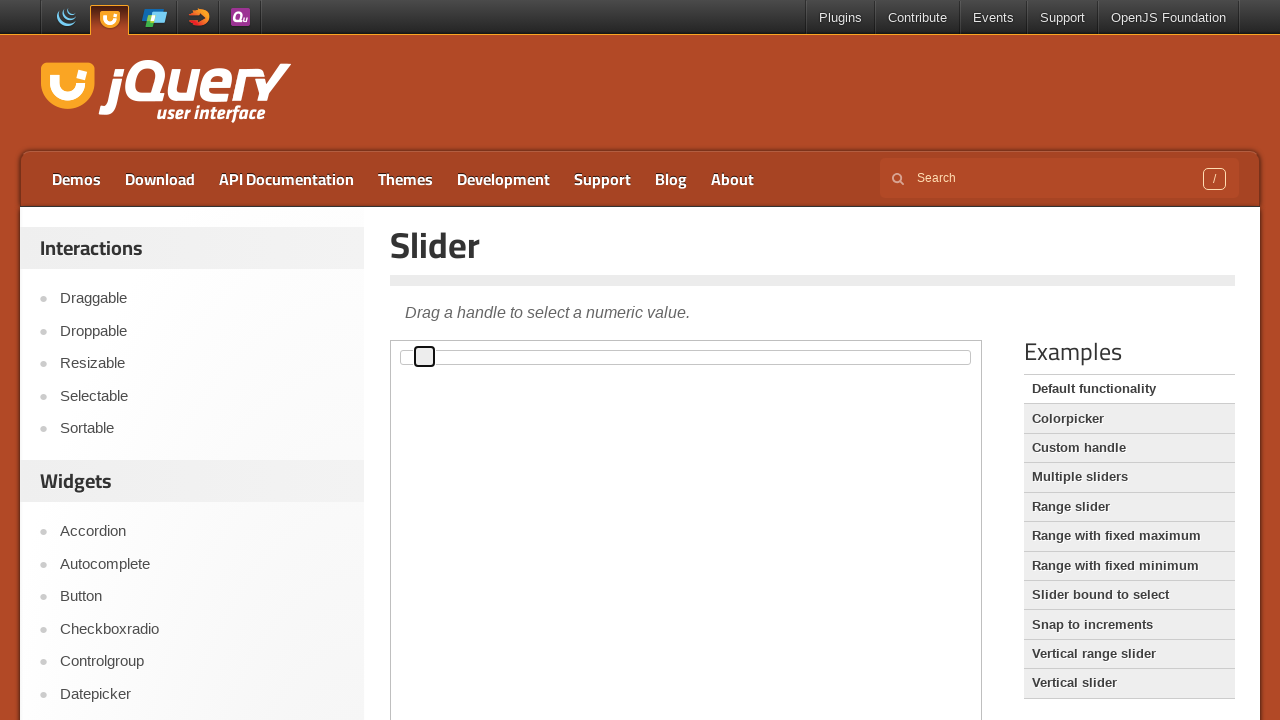

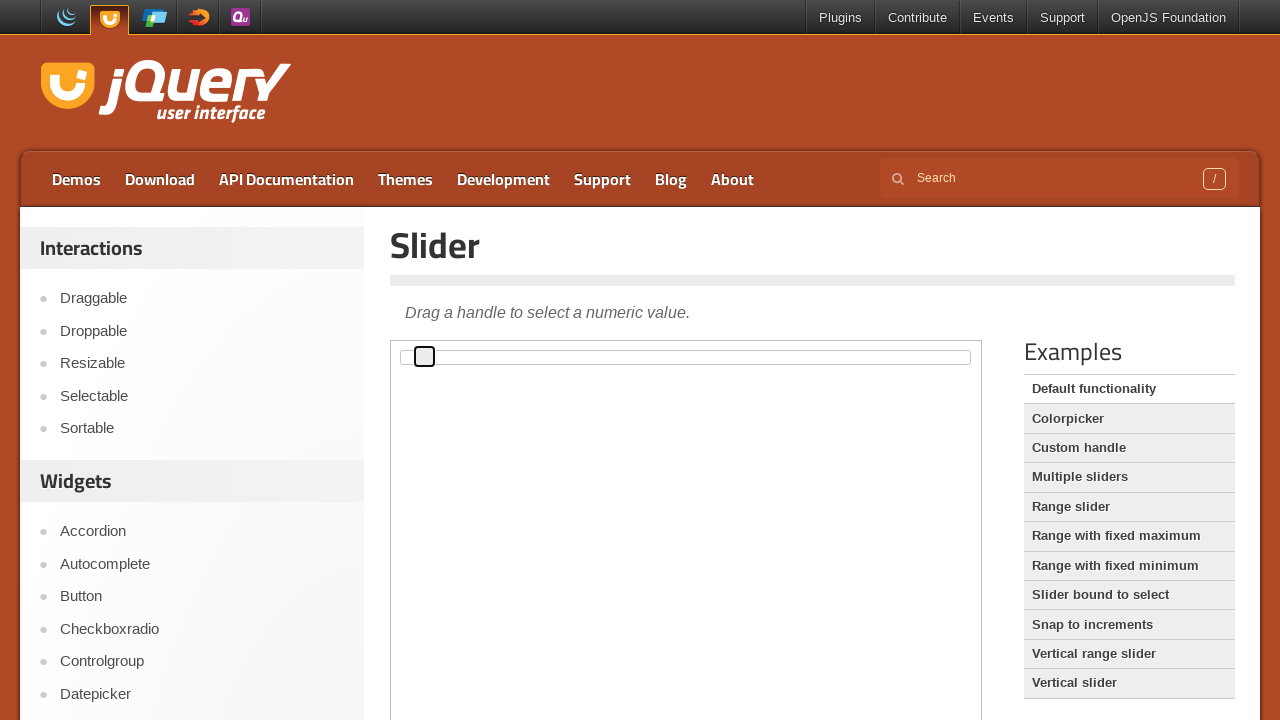